Tests various Selenium locator strategies (id, name, className, cssSelector, xpath, linkText) on a practice website by interacting with login forms, password reset flow, and form submissions.

Starting URL: https://rahulshettyacademy.com/locatorspractice/

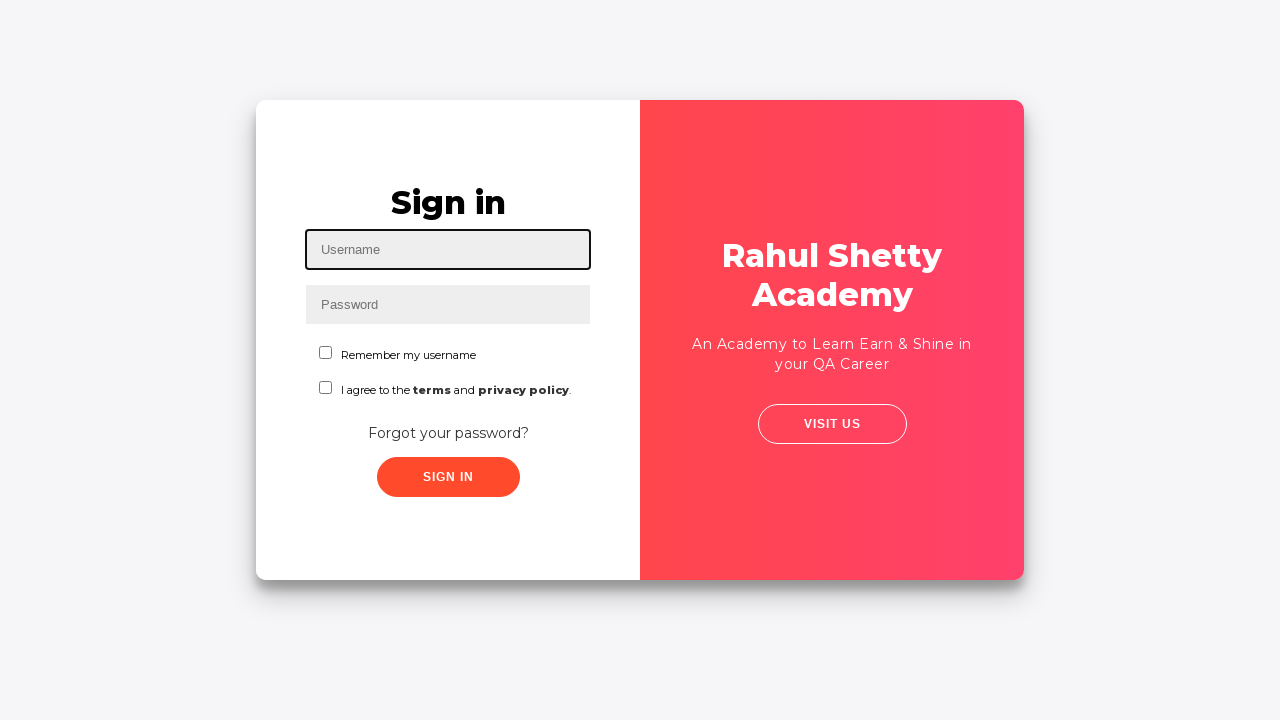

Filled username field with 'dummyUserName' using id selector on #inputUsername
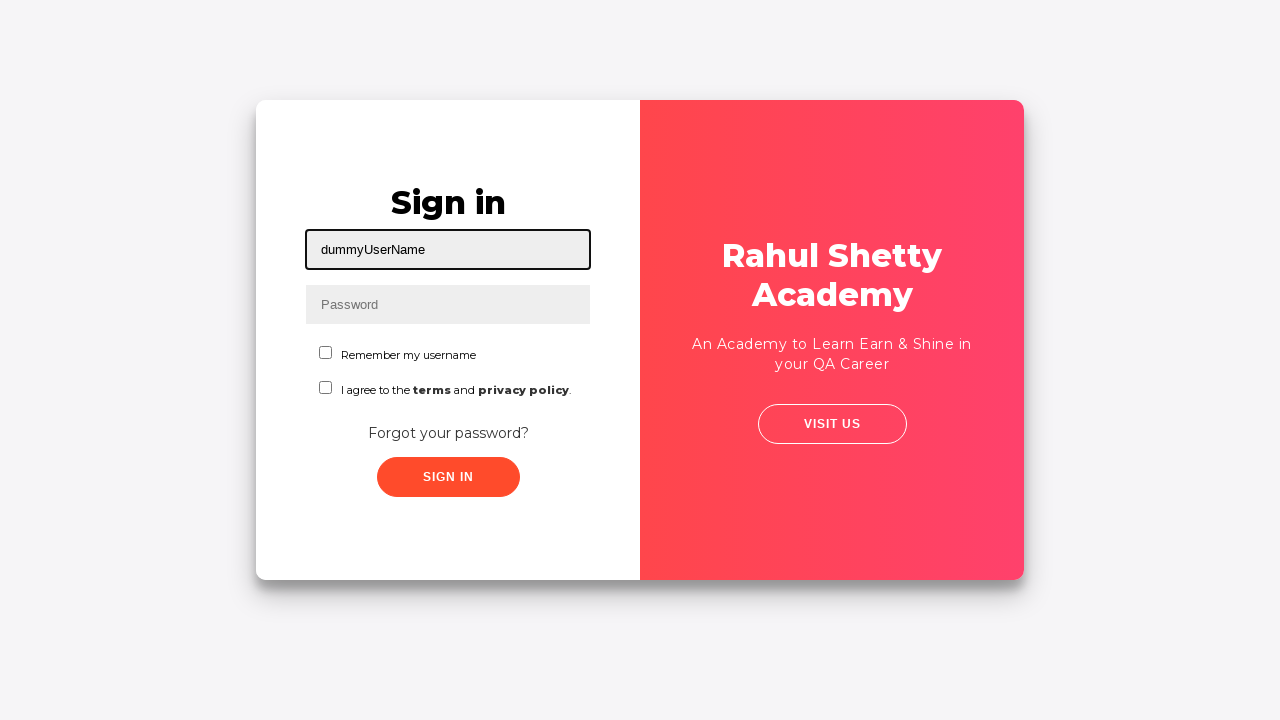

Filled password field with 'dummyPassword' using name selector on input[name='inputPassword']
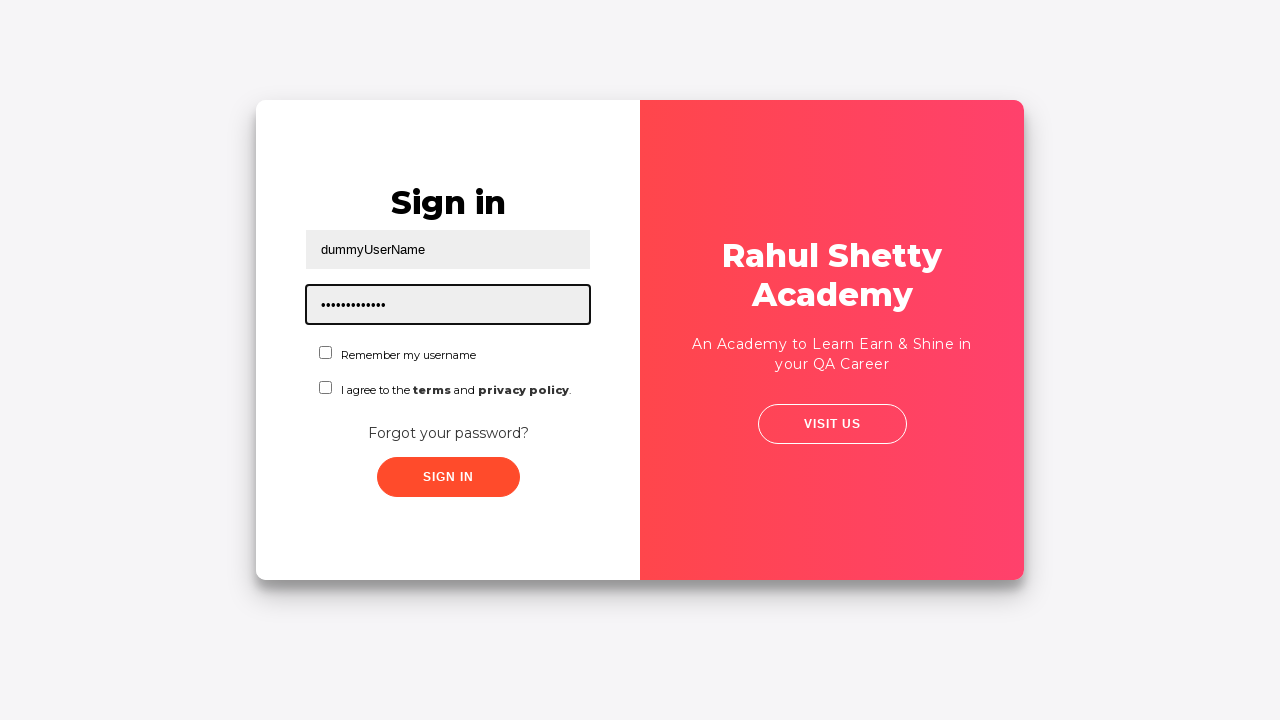

Clicked submit button using class selector at (448, 477) on .submit
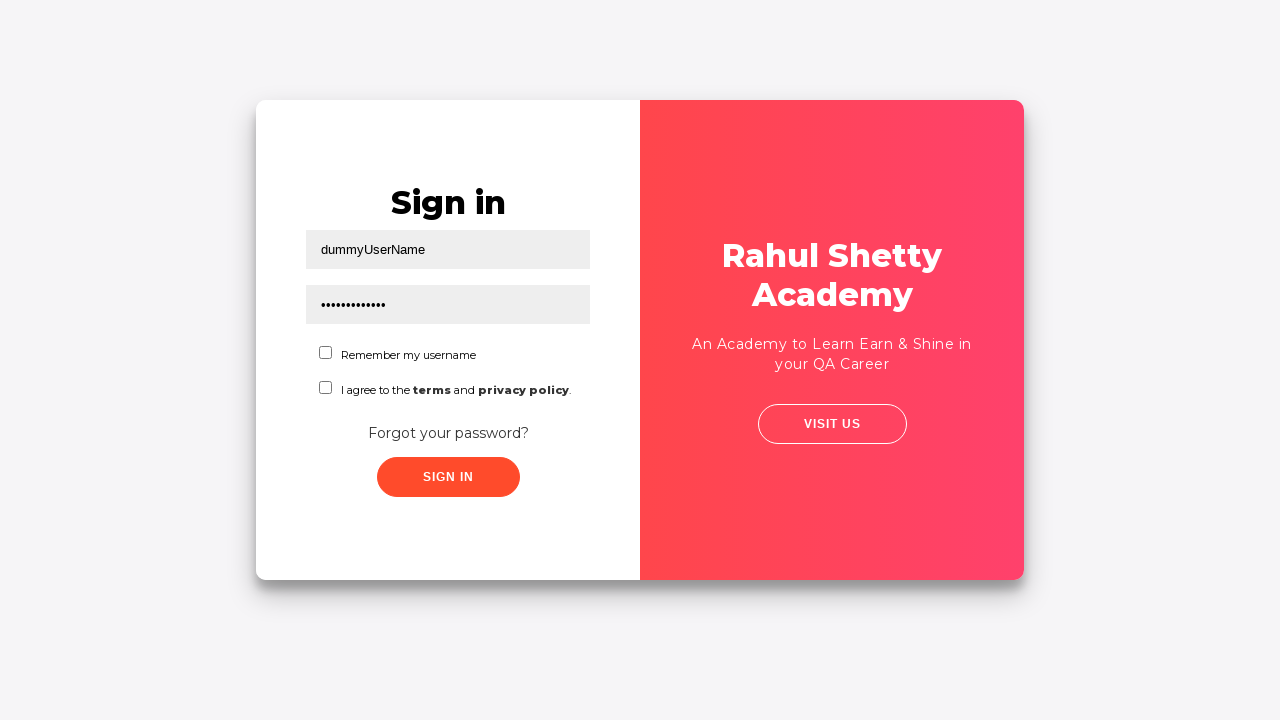

Error message appeared after invalid login attempt
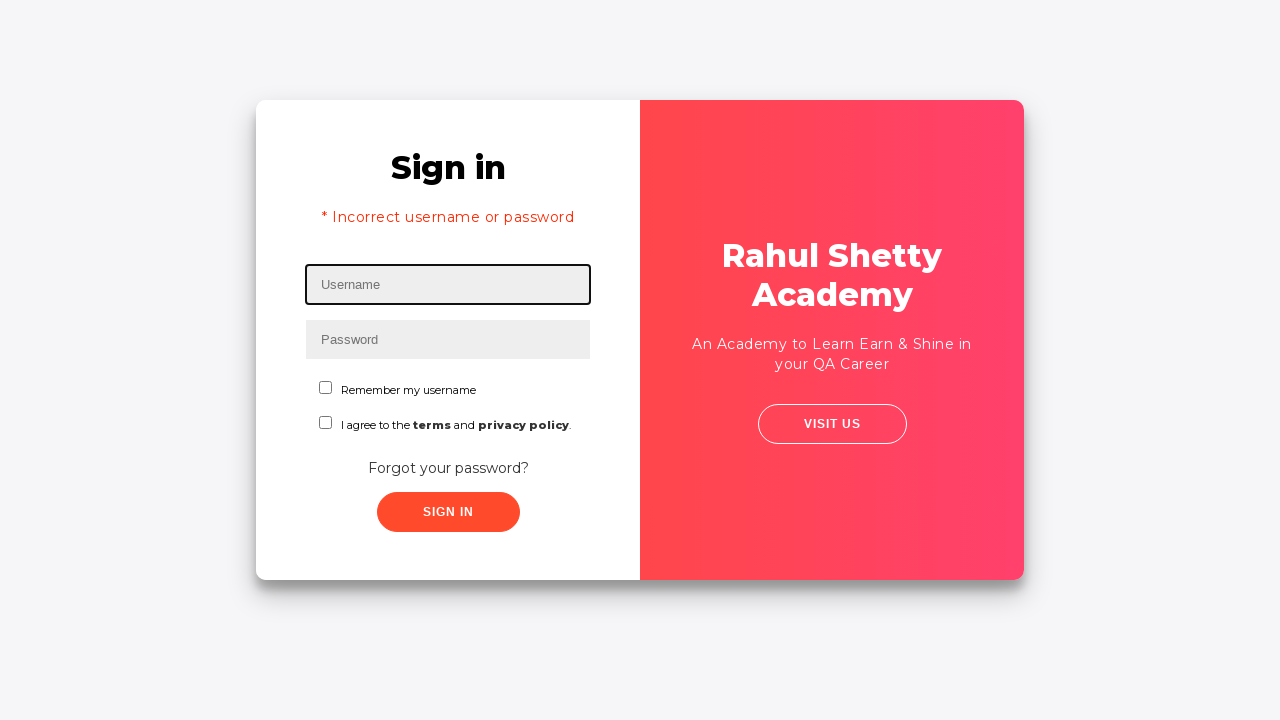

Clicked 'Forgot your password?' link at (448, 468) on text=Forgot your password?
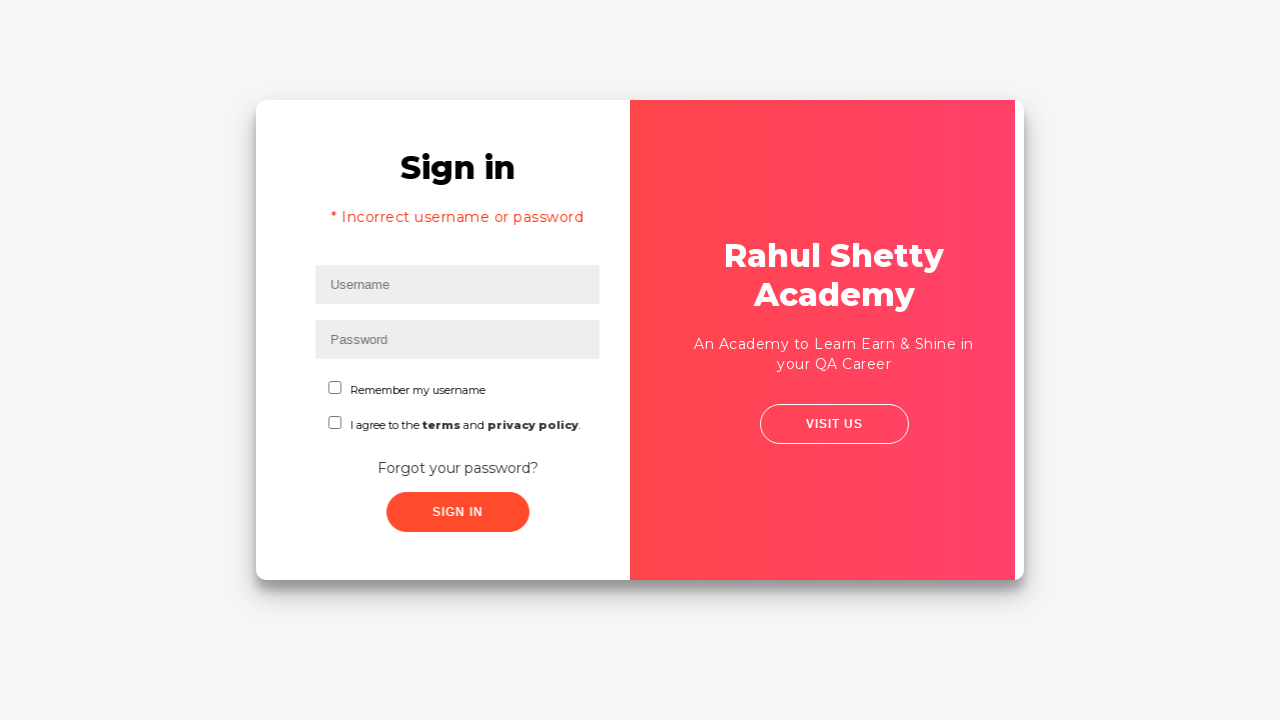

Filled name field with 'dummyUserName' in password reset form on input[placeholder='Name']
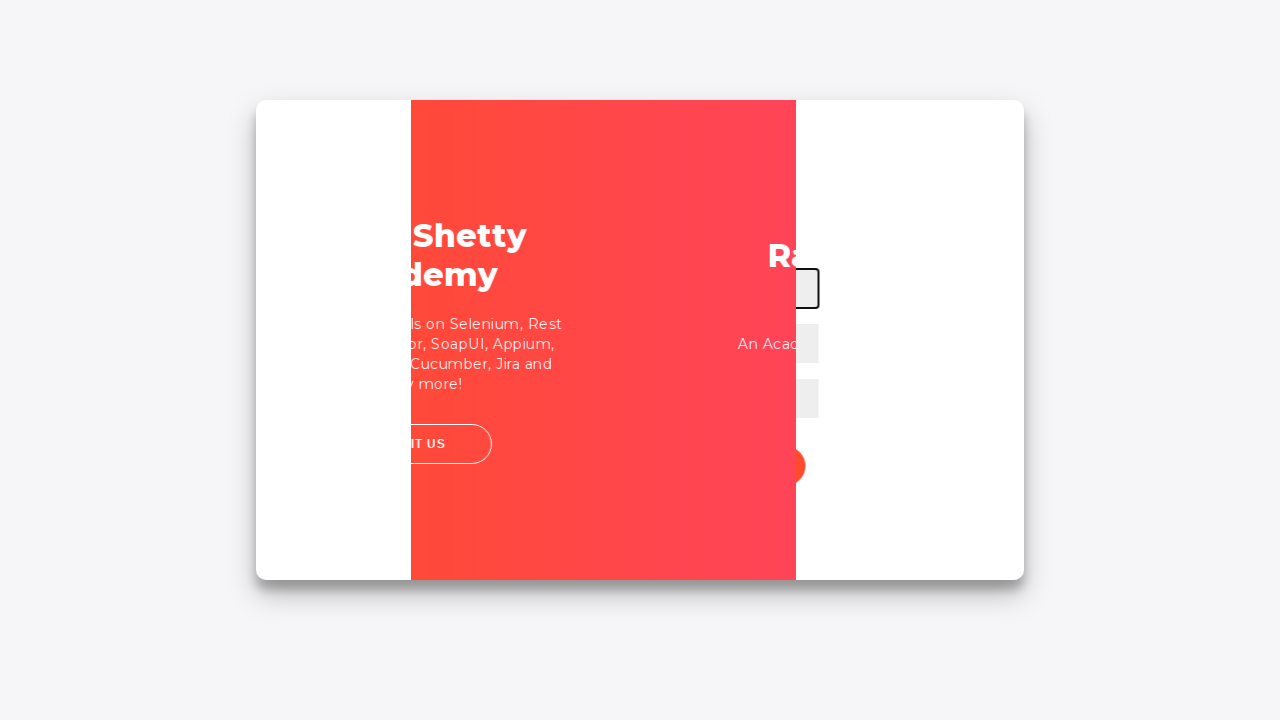

Filled email field with 'dummyEmail' on input[placeholder='Email']
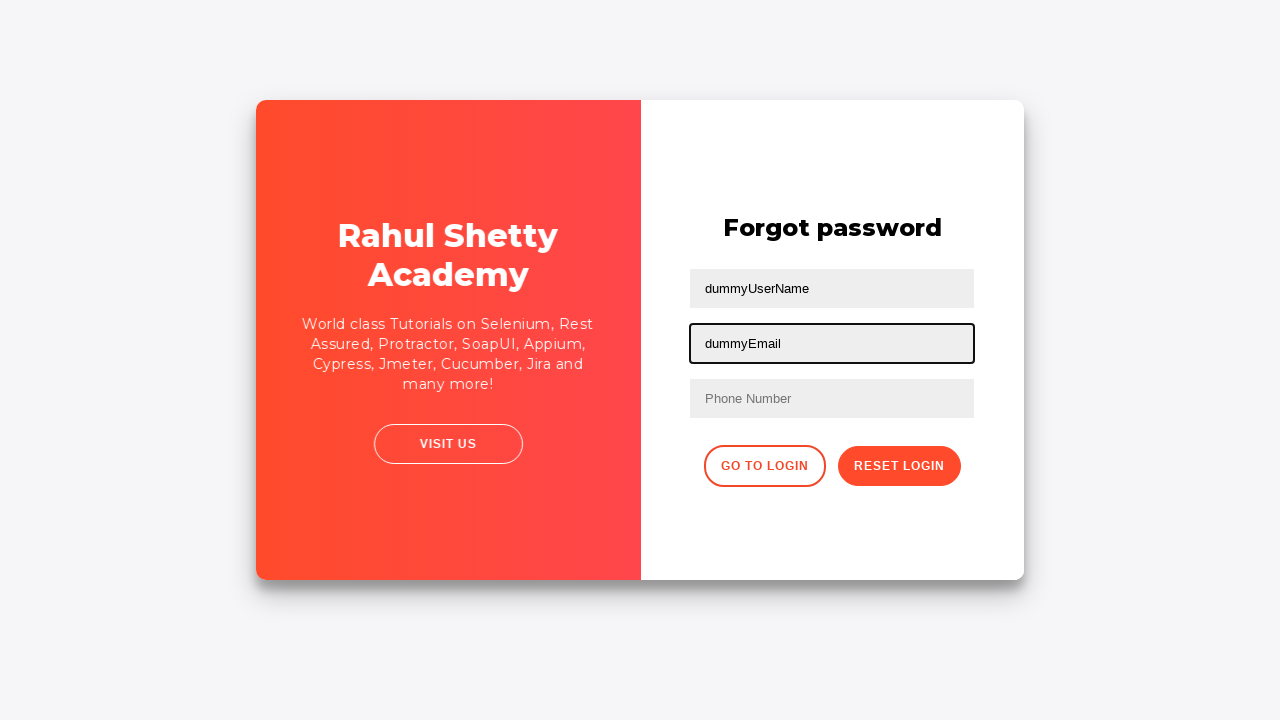

Cleared email field on input[type='text']:nth-child(3)
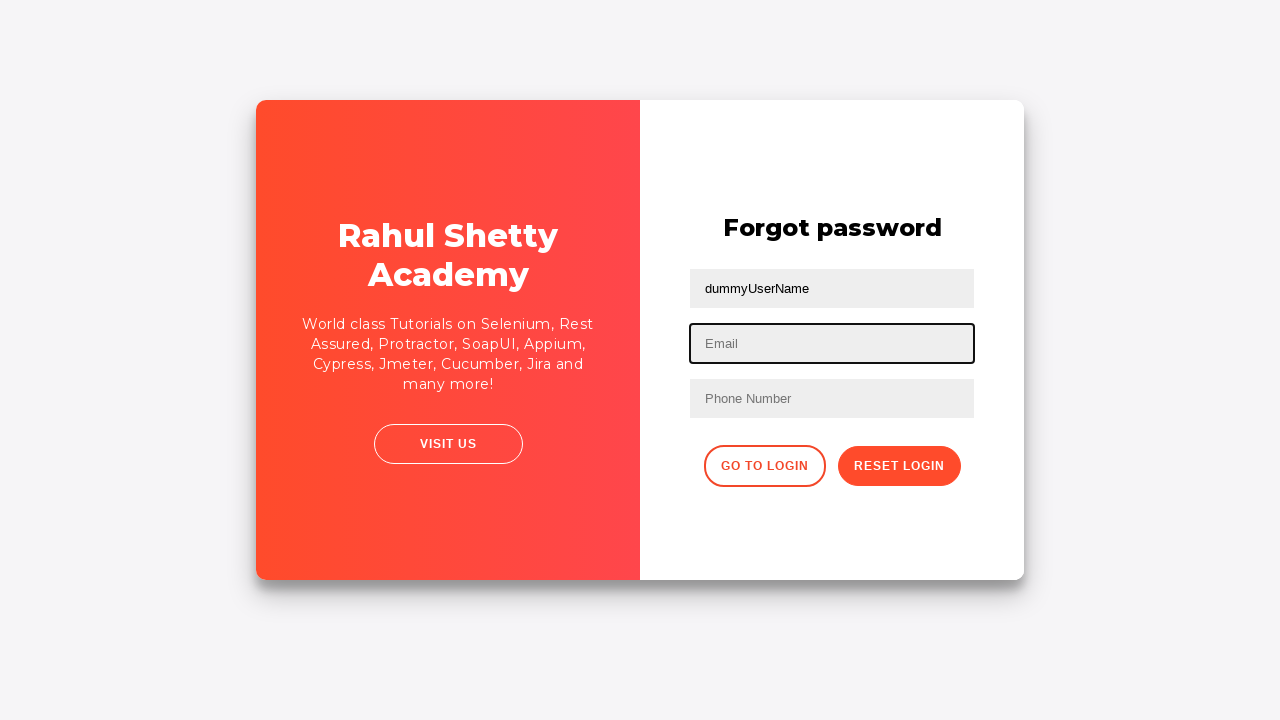

Filled email field with correct email 'correctDummyEmail@example.com' on input[type='text']:nth-child(3)
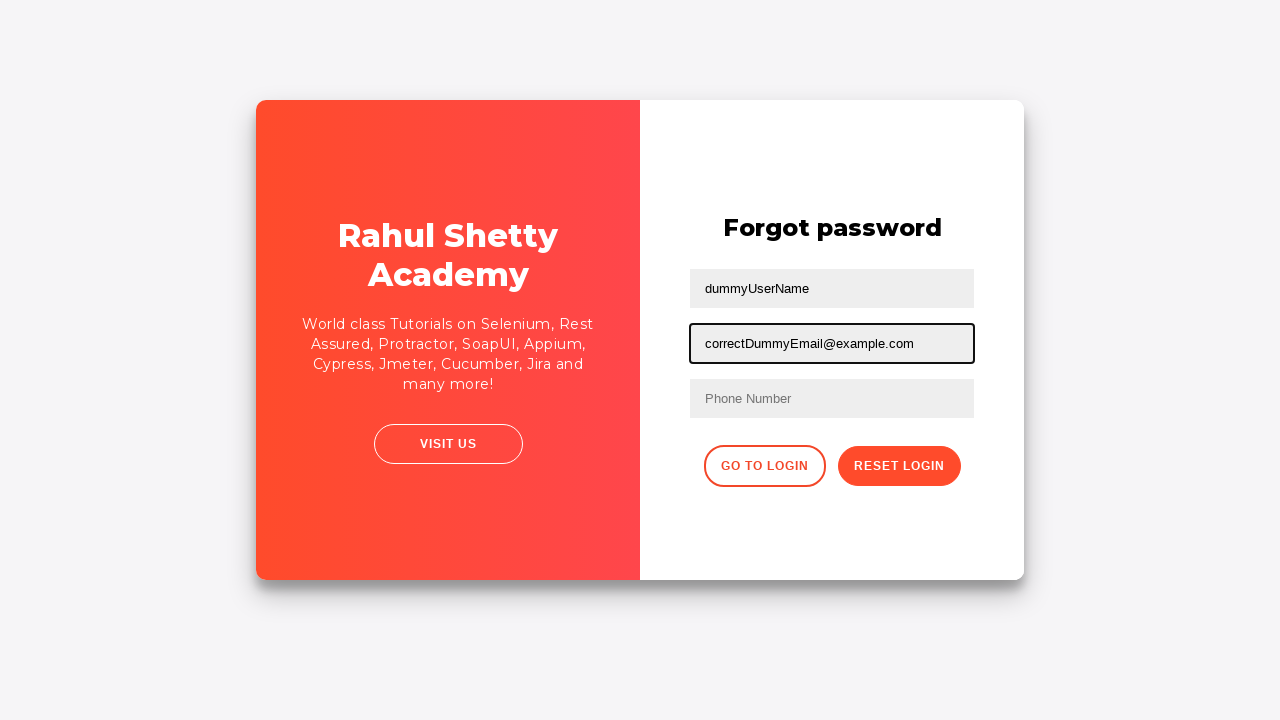

Filled phone number field with '95602' on form input:nth-child(4)
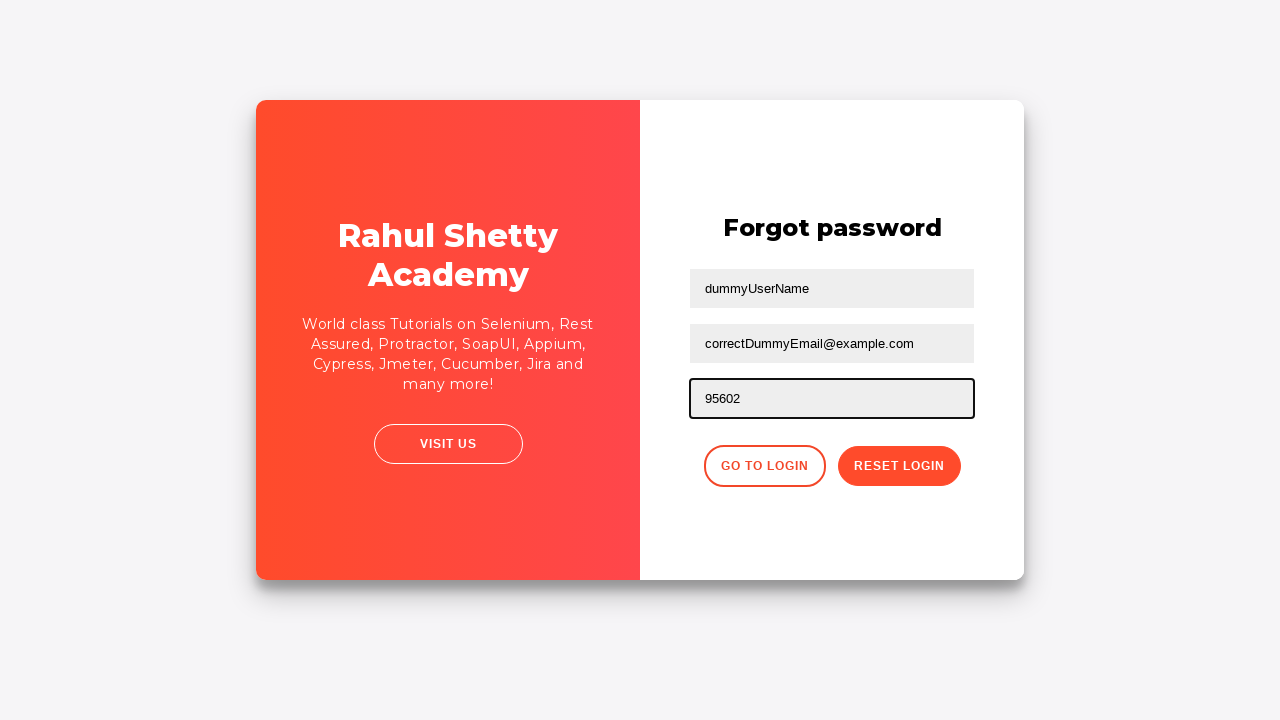

Clicked reset password button at (899, 466) on button.reset-pwd-btn
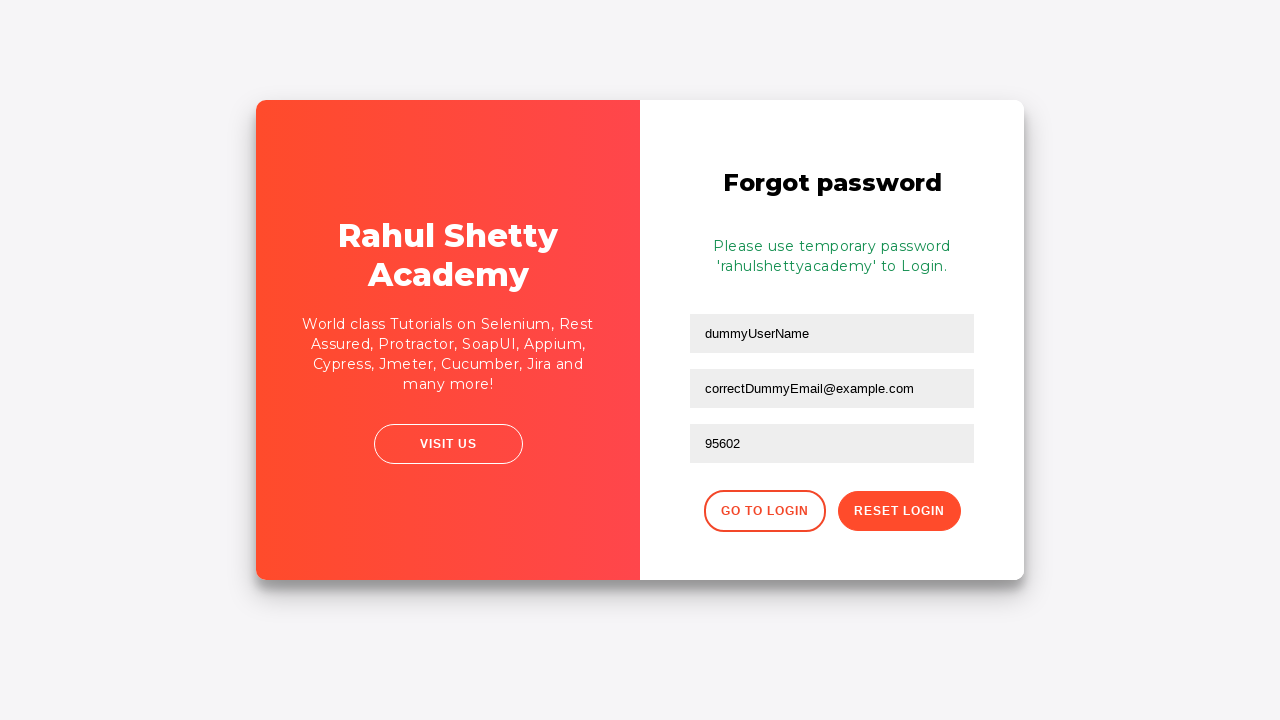

Password reset confirmation message displayed
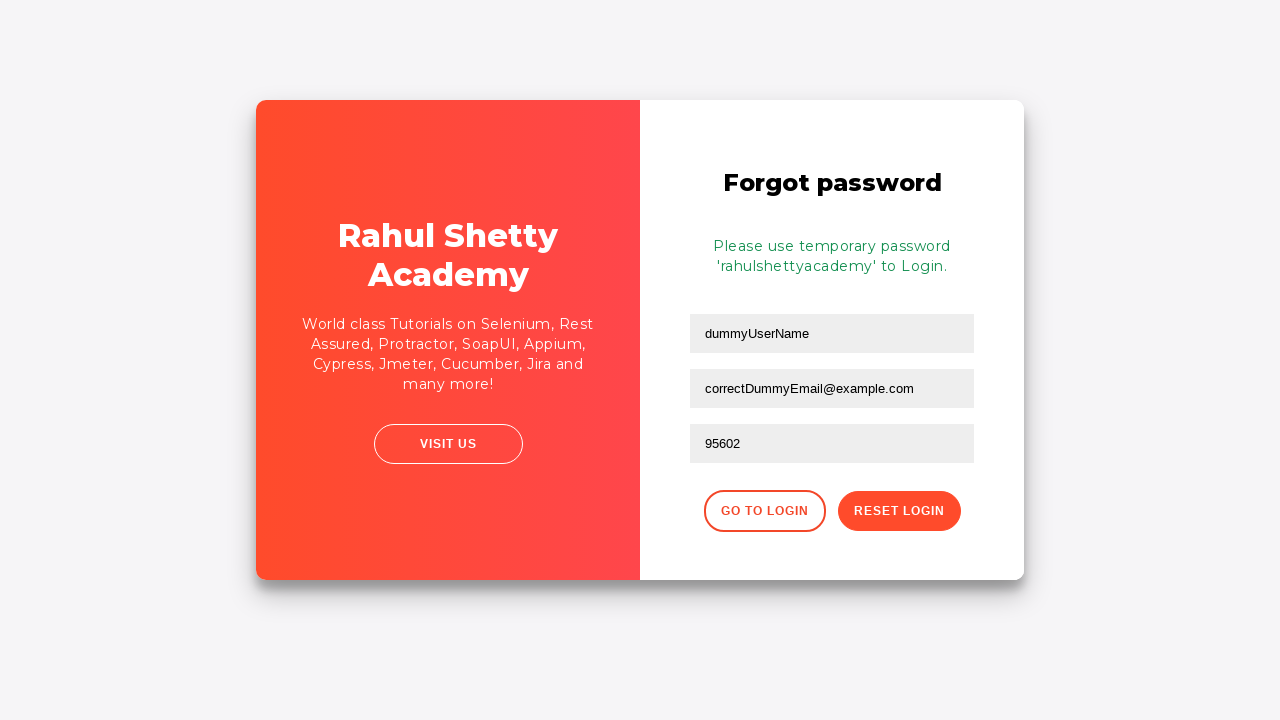

Clicked login button to return to login form at (764, 511) on button[class*='login-btn']
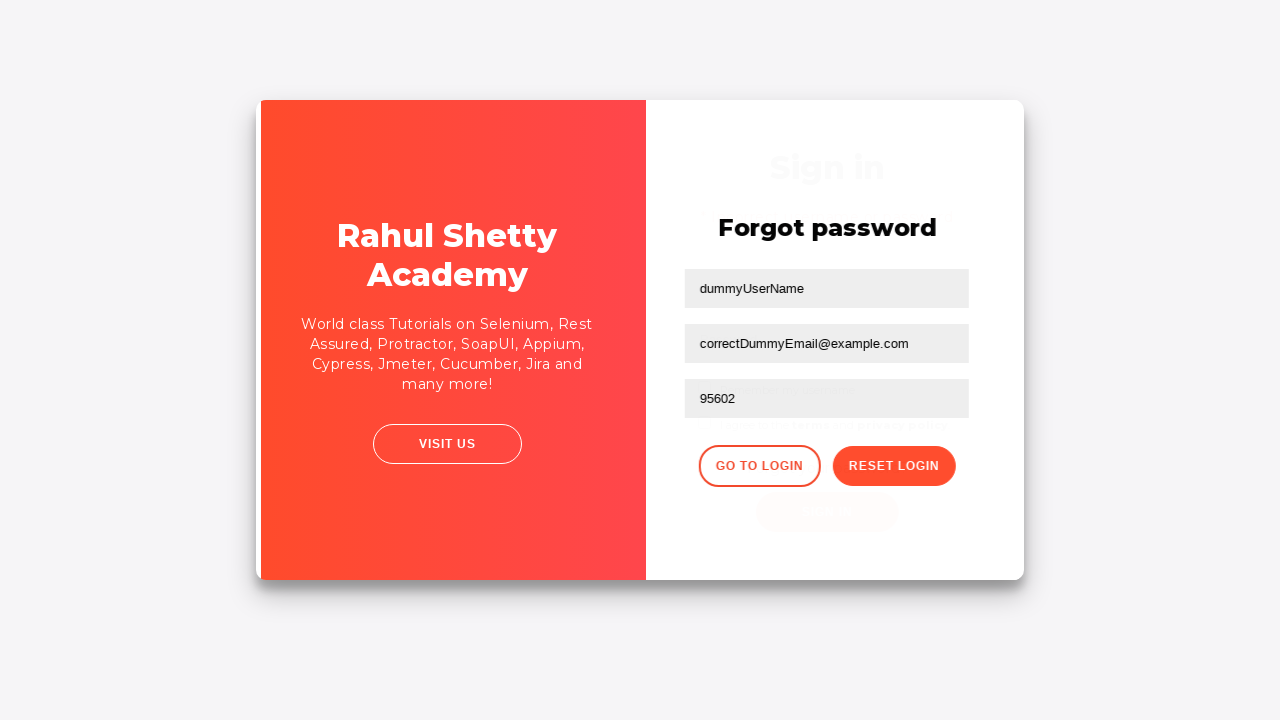

Waited for login form to be ready
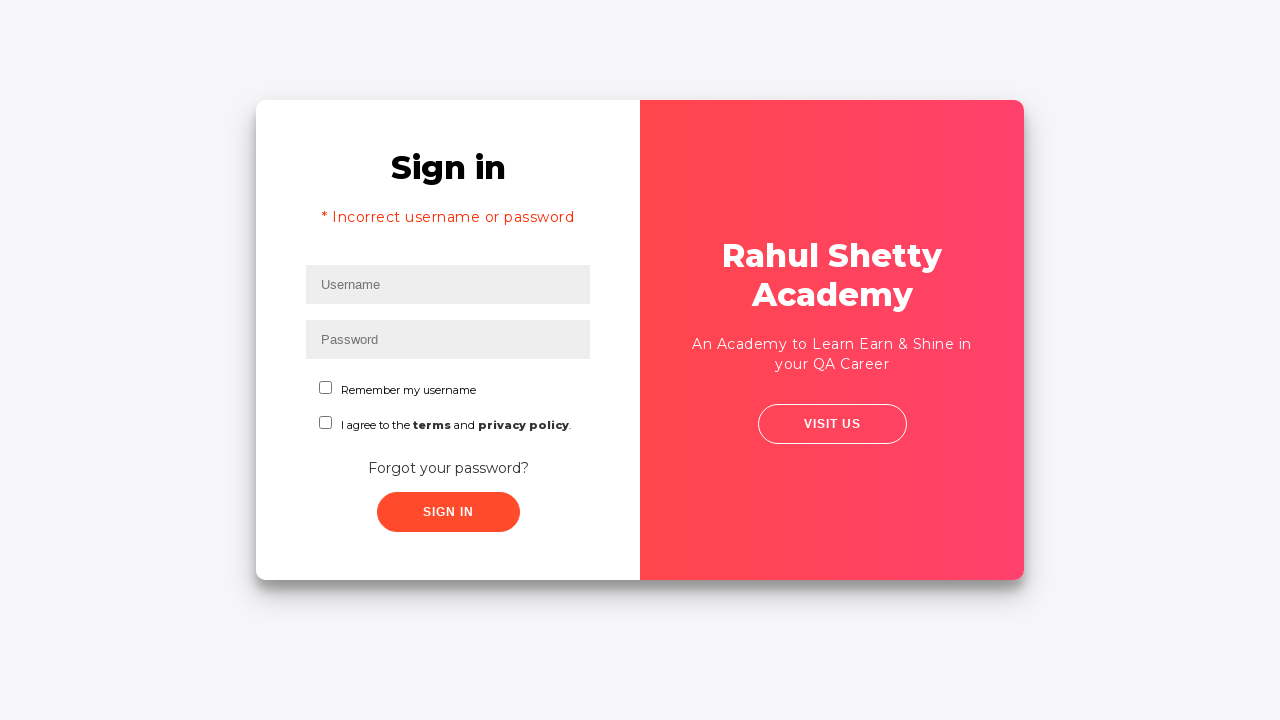

Filled username field with 'Abhi' using correct credentials on #inputUsername
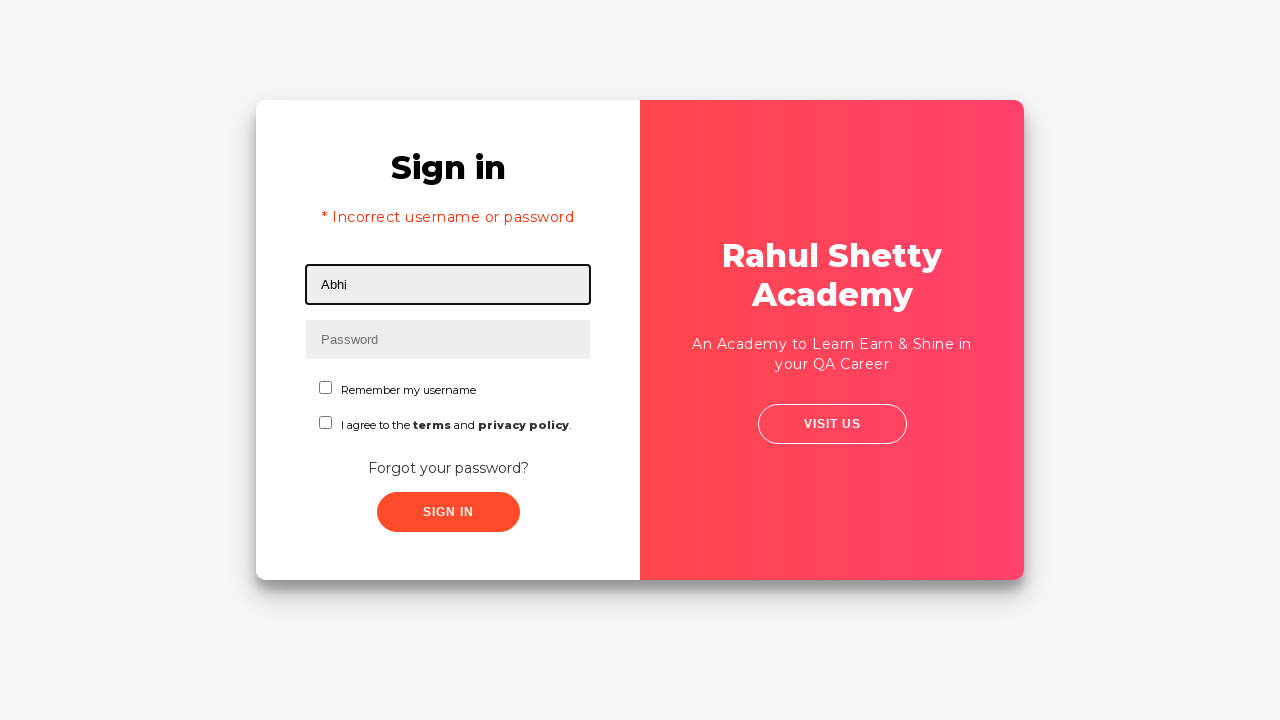

Filled password field with 'rahulshettyacademy' on input[type='password']
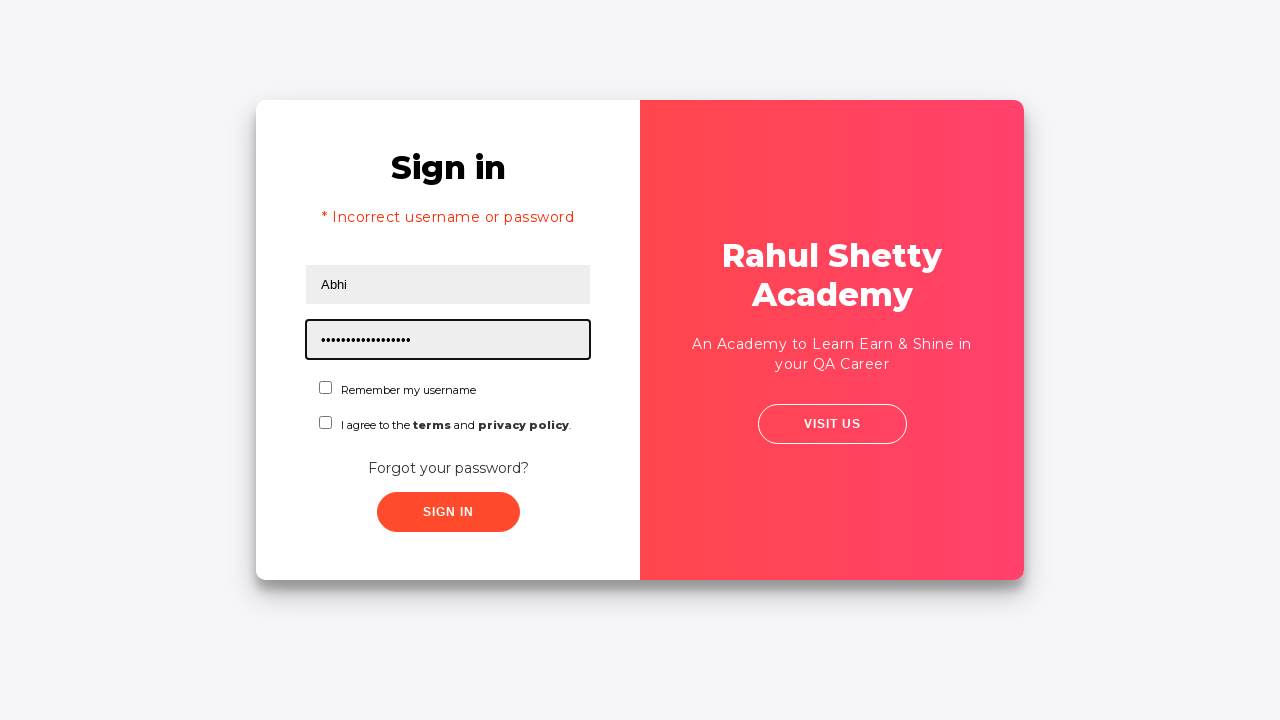

Checked the checkbox using id selector at (326, 388) on #chkboxOne
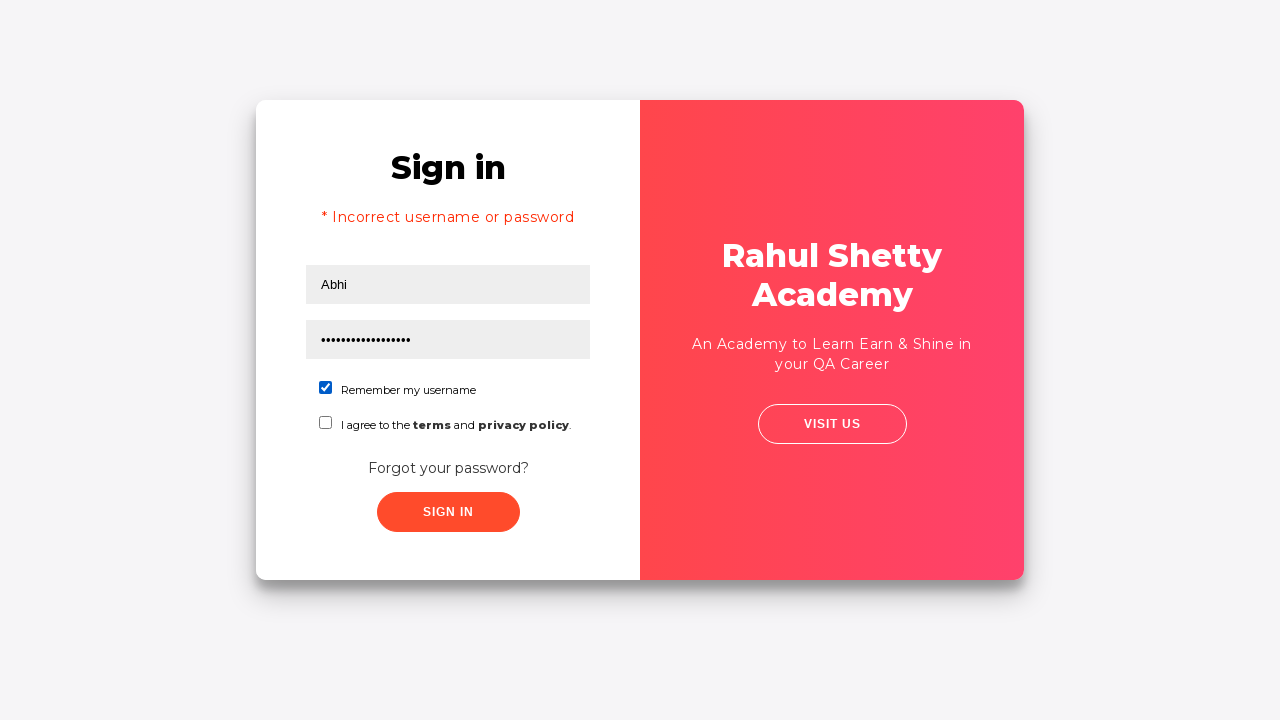

Clicked submit button to login with correct credentials at (448, 512) on button.submit
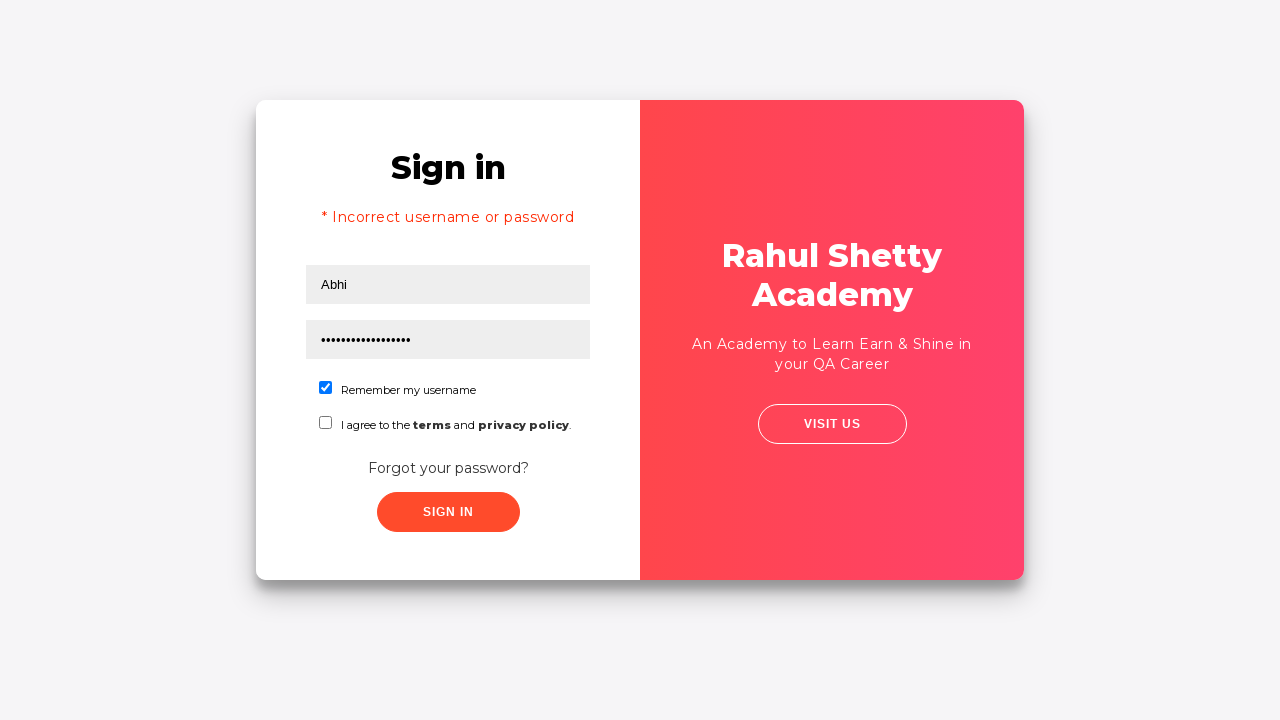

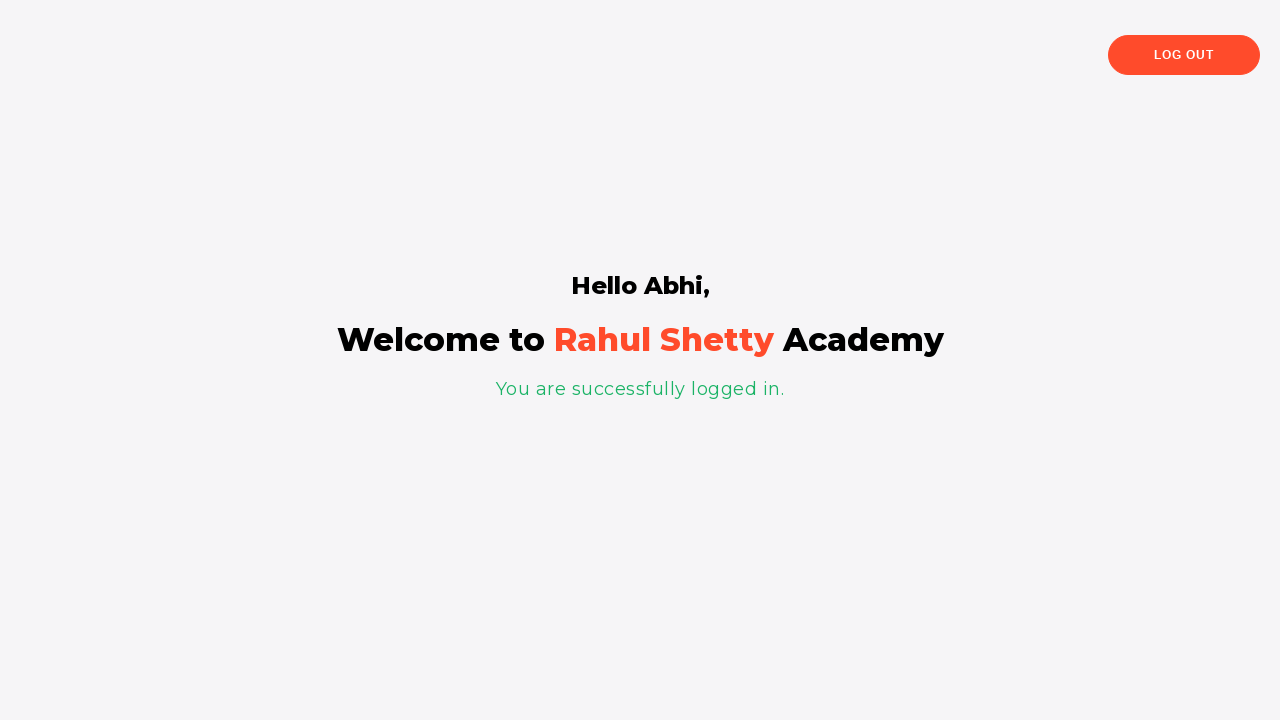